Tests JavaScript confirmation alert handling by clicking a button to trigger the alert, accepting it, and verifying the result message is displayed on the page.

Starting URL: http://the-internet.herokuapp.com/javascript_alerts

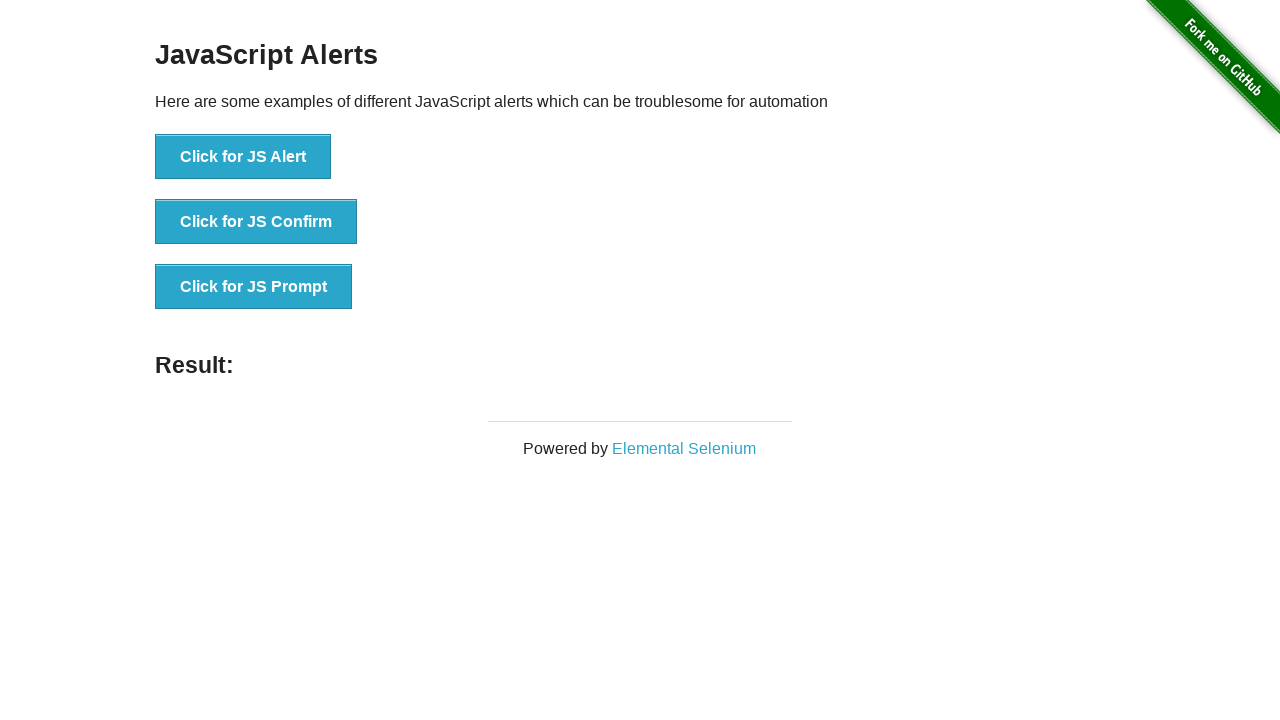

Set up dialog handler to accept confirmation alerts
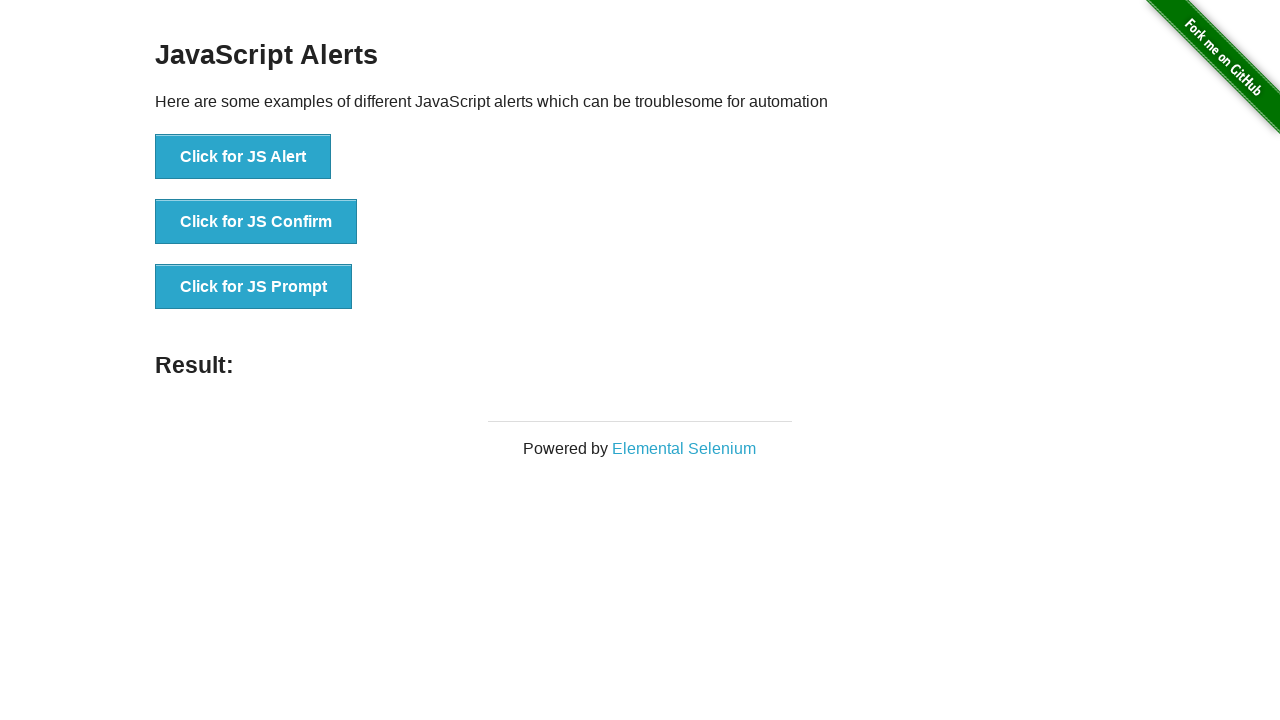

Clicked the second button to trigger JavaScript confirmation alert at (256, 222) on button >> nth=1
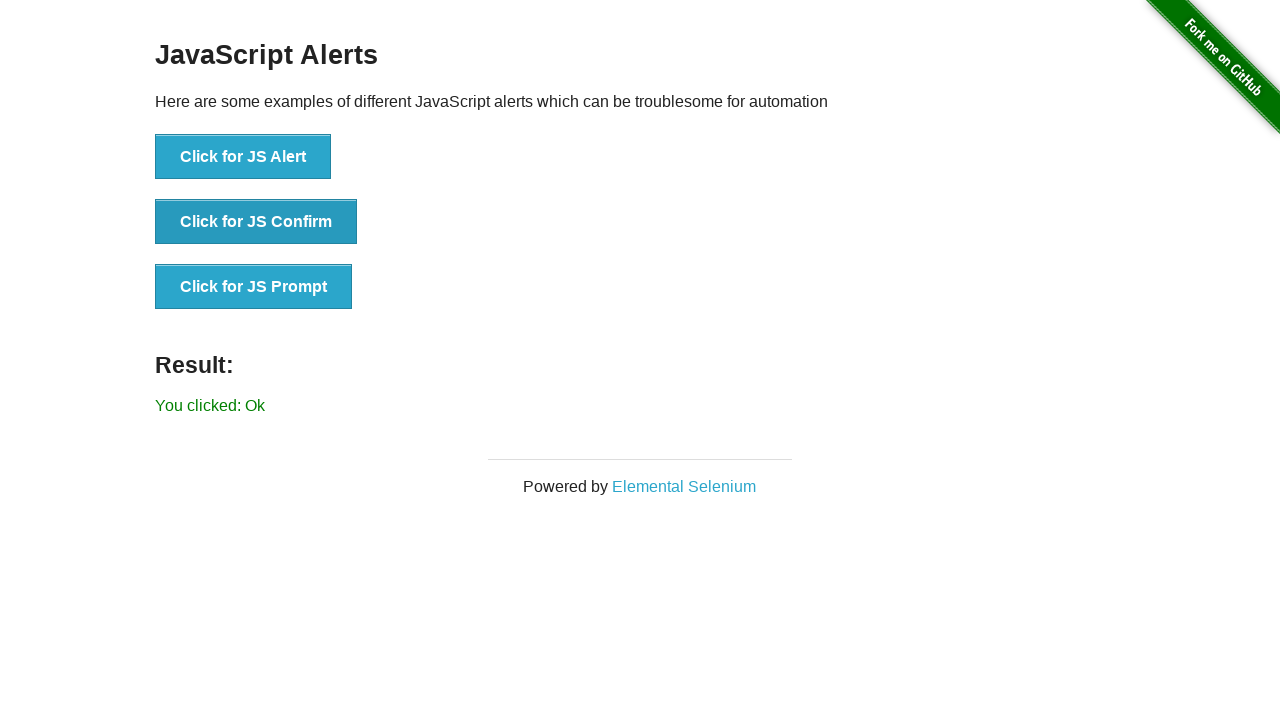

Result message element loaded
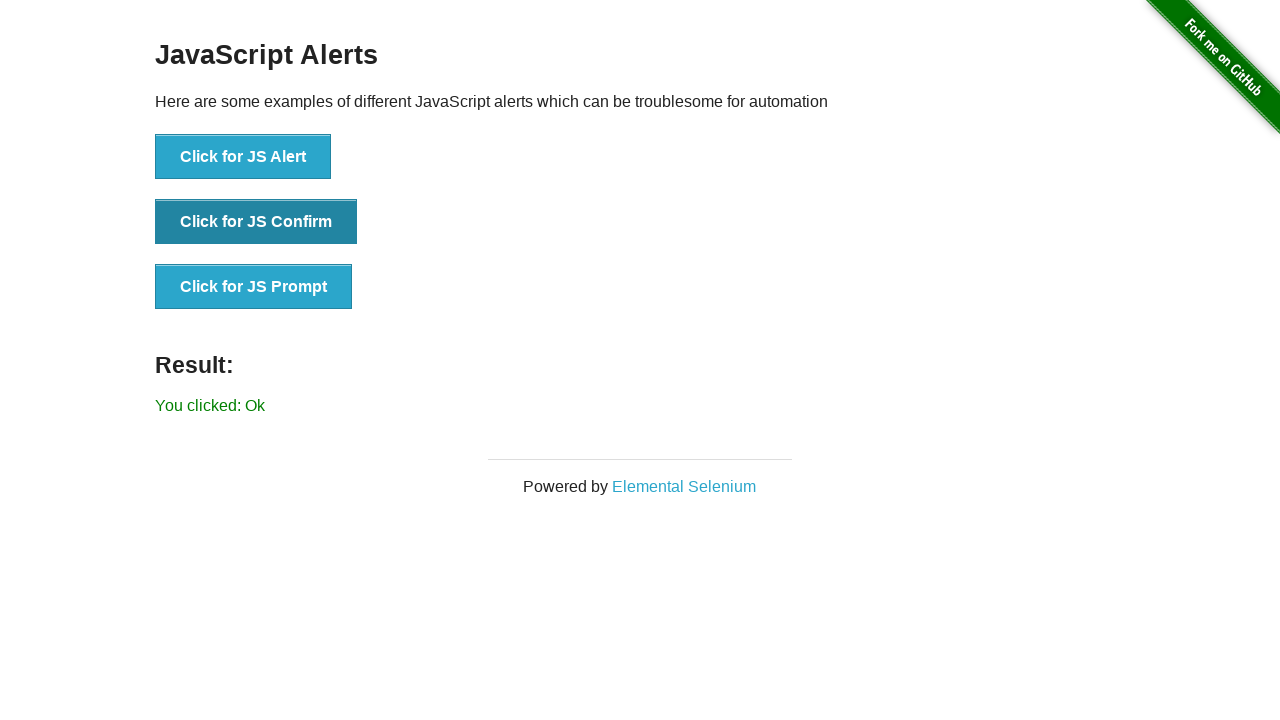

Retrieved result text content
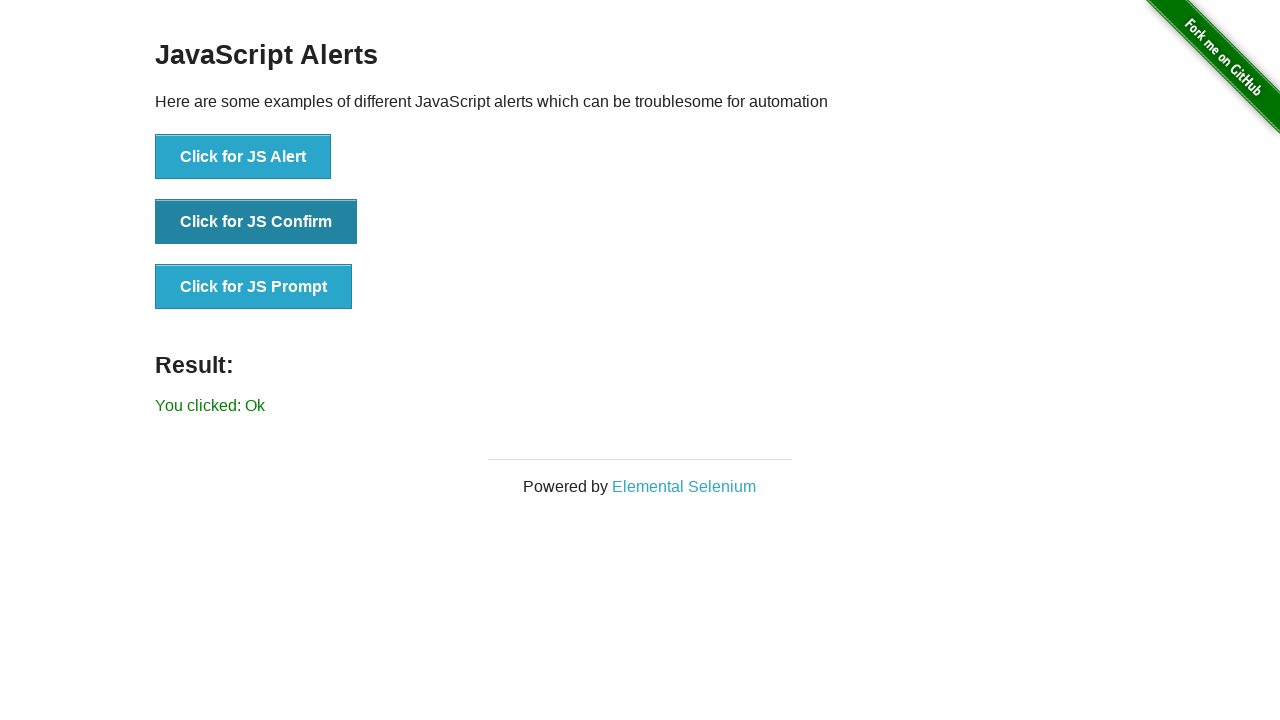

Verified result text is 'You clicked: Ok'
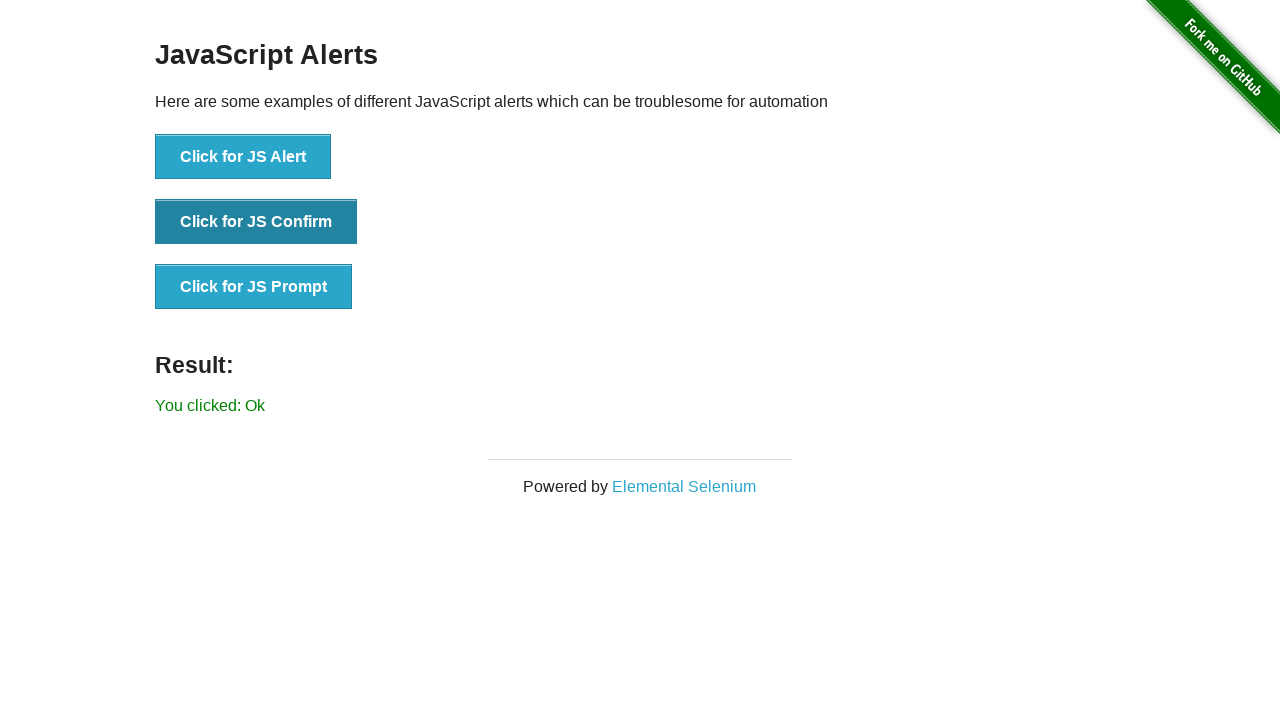

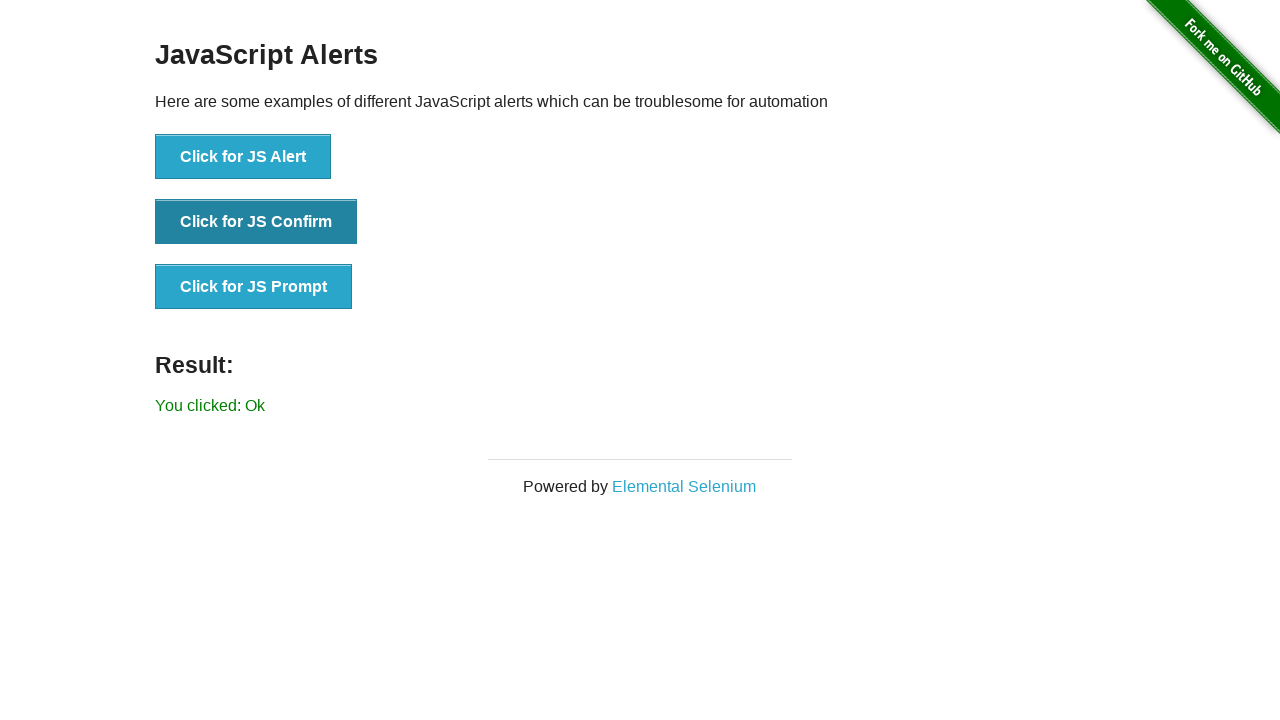